Tests dropdown selection functionality by clicking on a programming language dropdown and selecting a value from the options.

Starting URL: https://naveenautomationlabs.com/opencart/ui/dropdowns.html

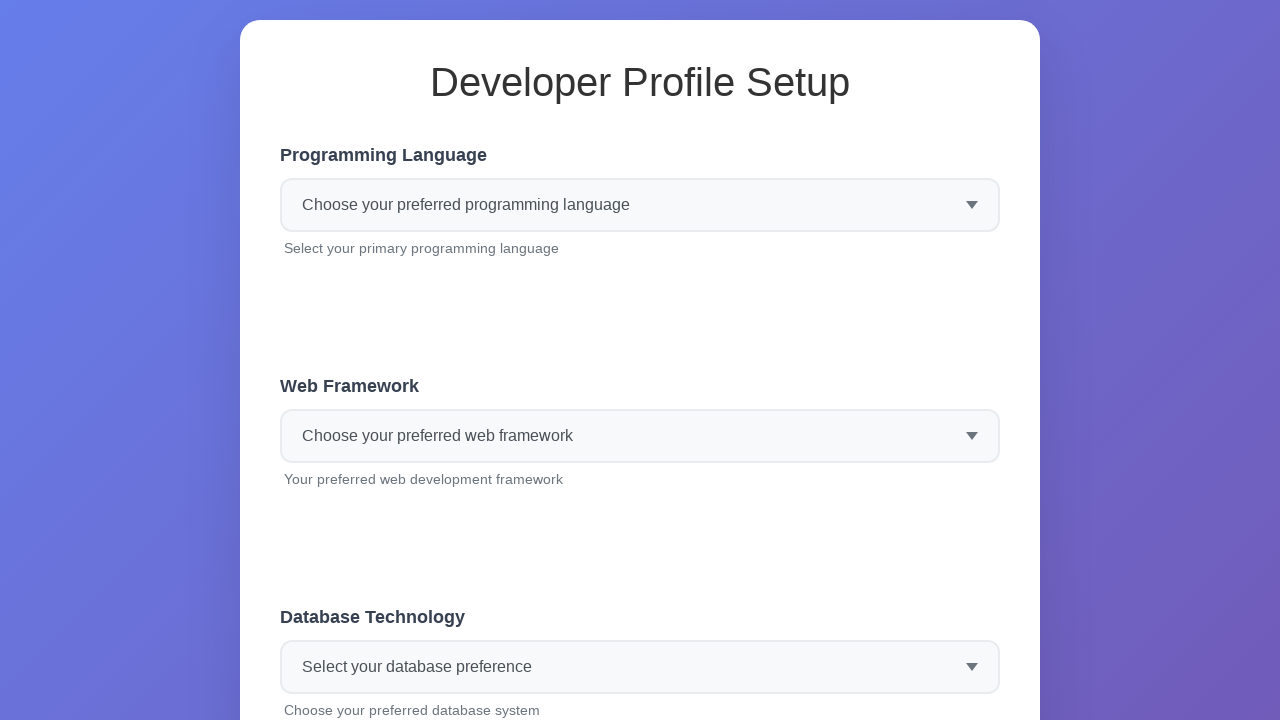

Clicked on programming language dropdown at (466, 205) on xpath=//span[text()='Choose your preferred programming language']
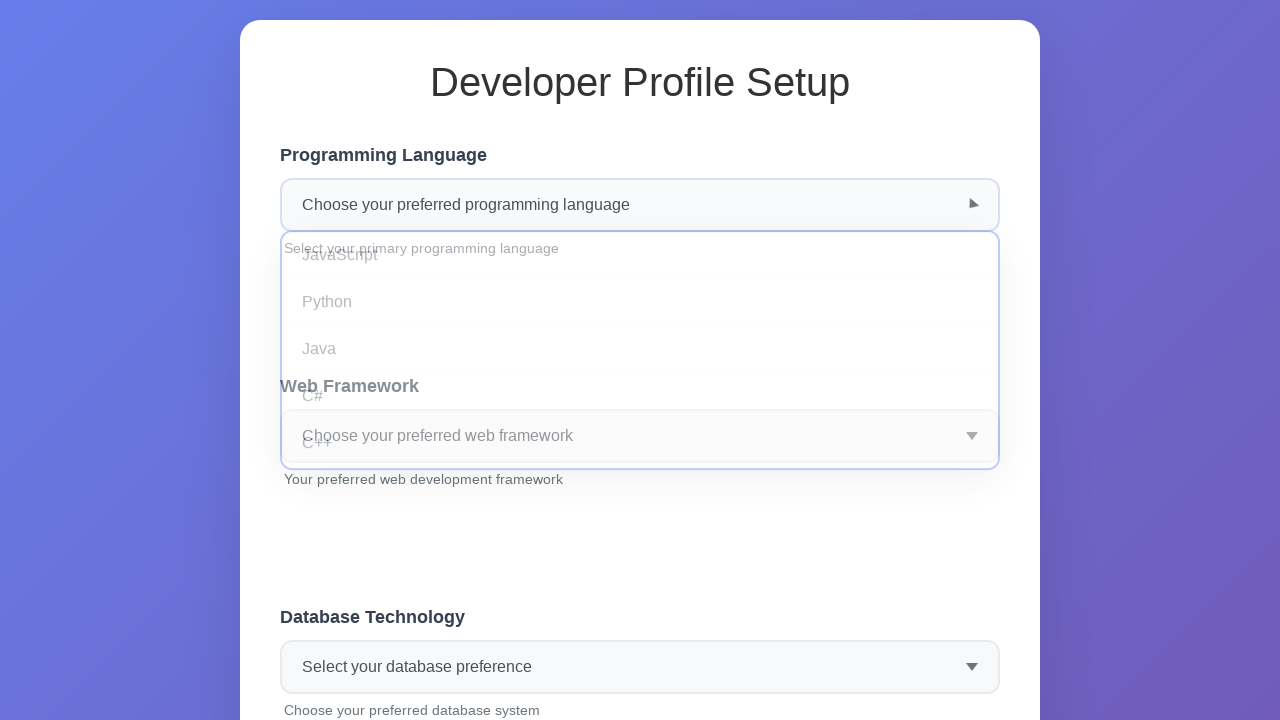

Selected 'Java' from programming language dropdown at (640, 356) on internal:text="Java"s
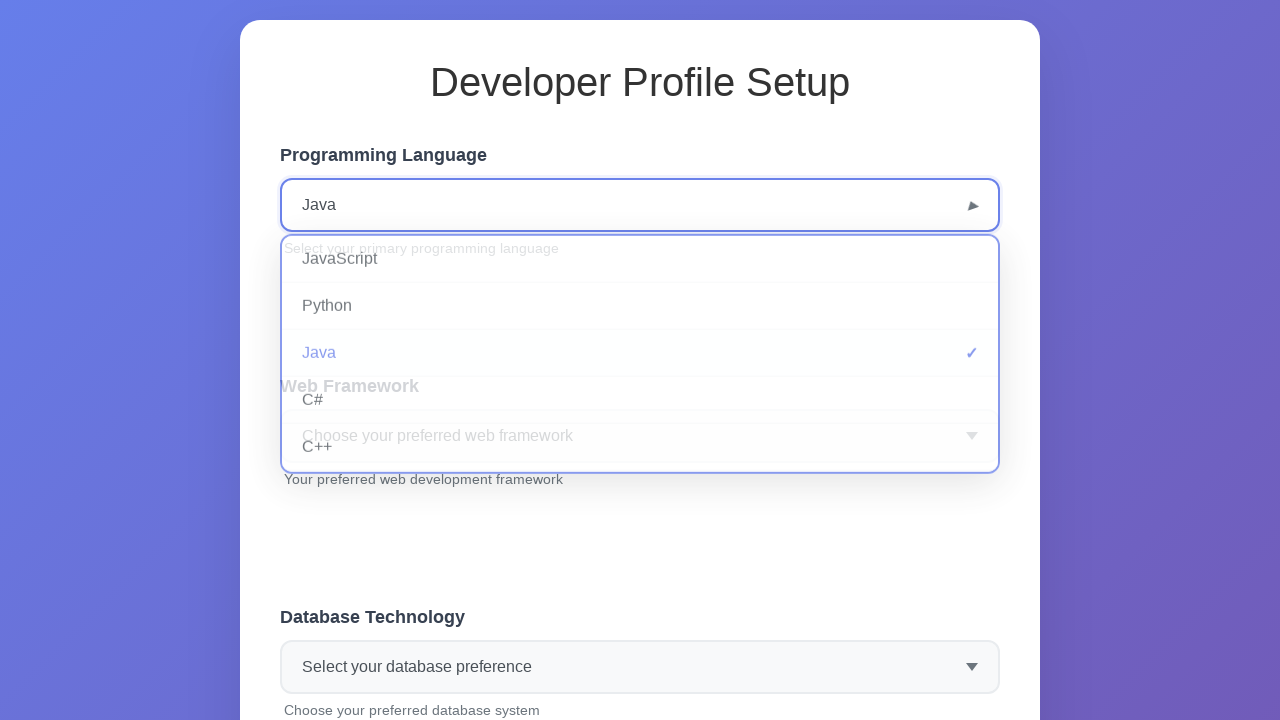

Waited 500ms for selection to be registered
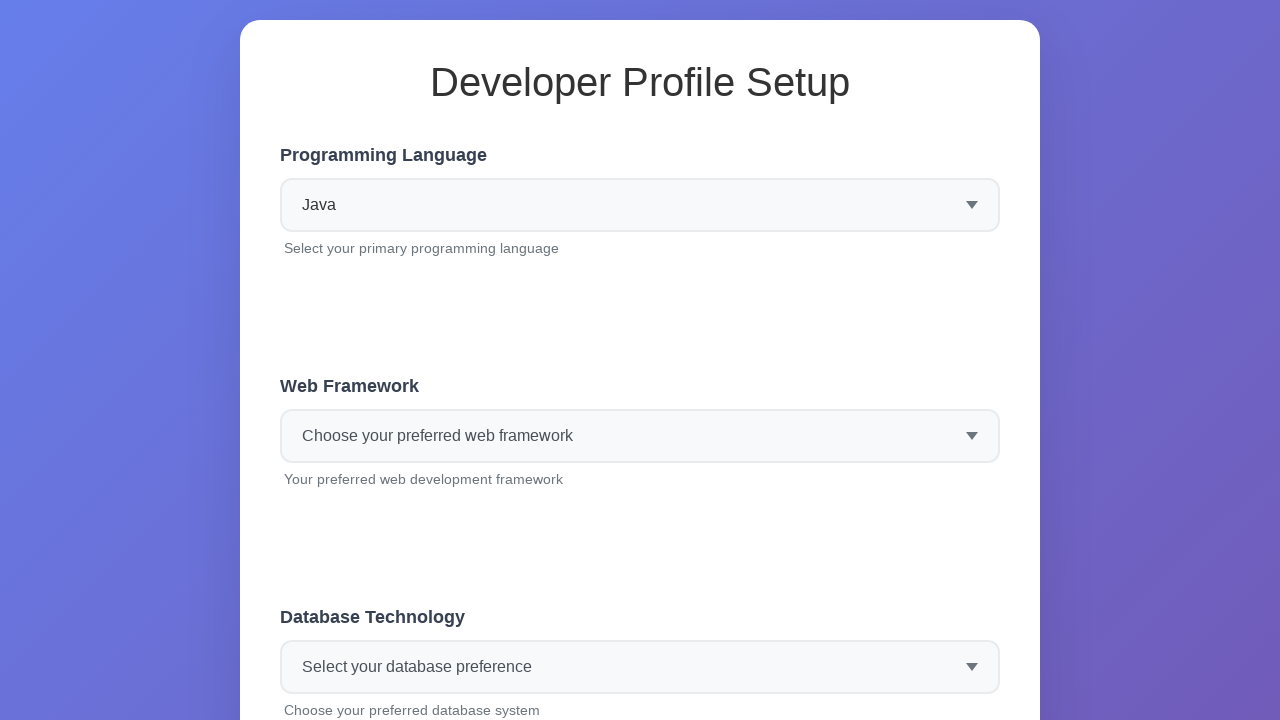

Clicked on web framework dropdown at (438, 436) on xpath=//span[text()='Choose your preferred web framework']
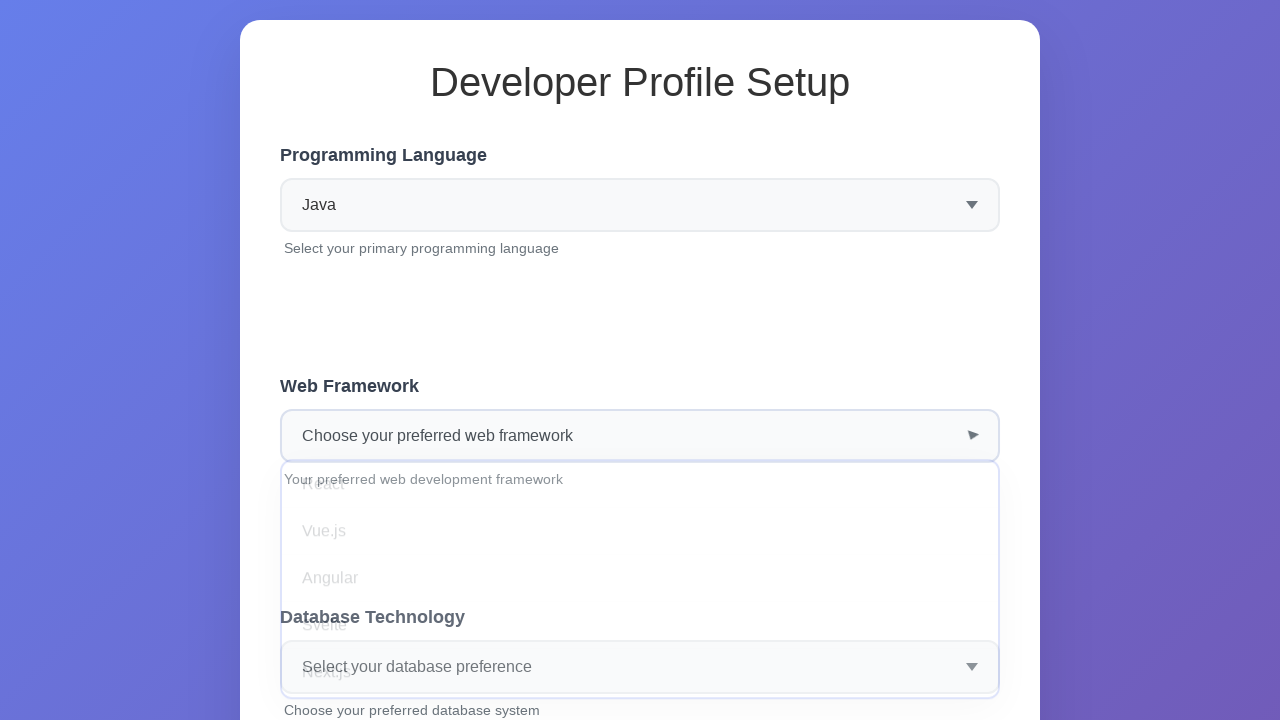

Selected 'Angular' from web framework dropdown at (640, 586) on internal:text="Angular"s
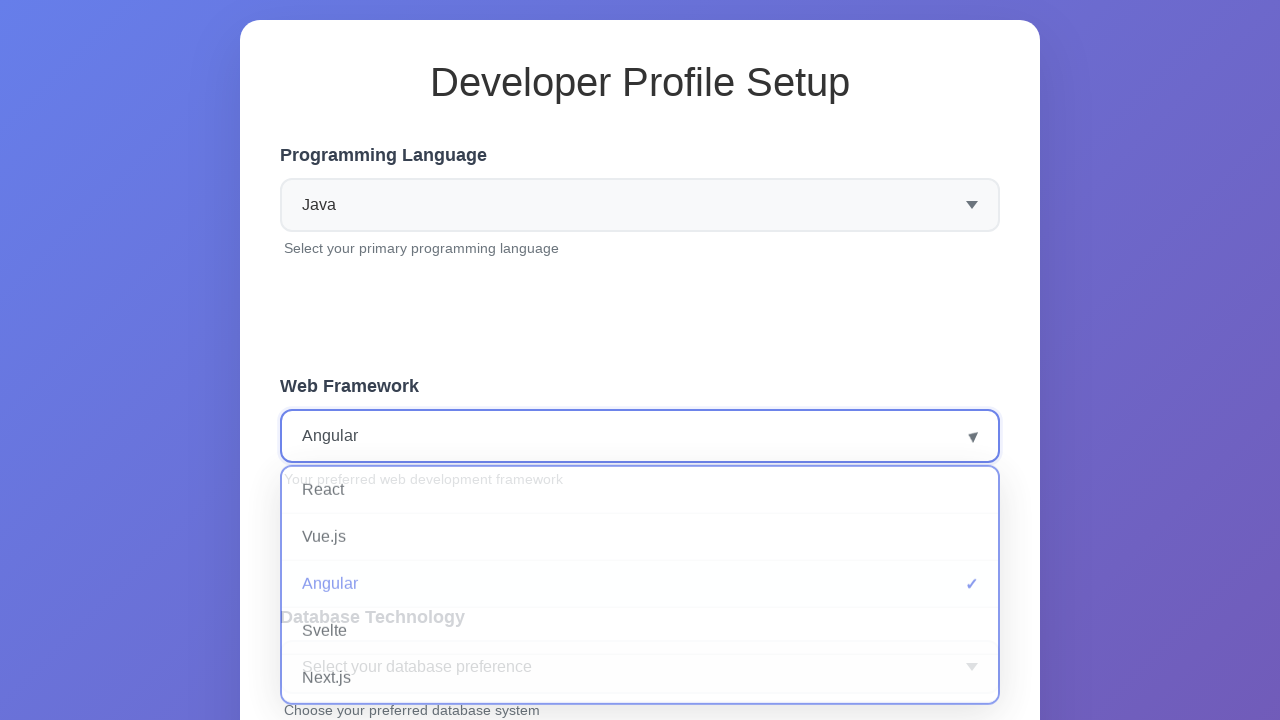

Clicked on database preference dropdown at (417, 667) on xpath=//span[text()='Select your database preference']
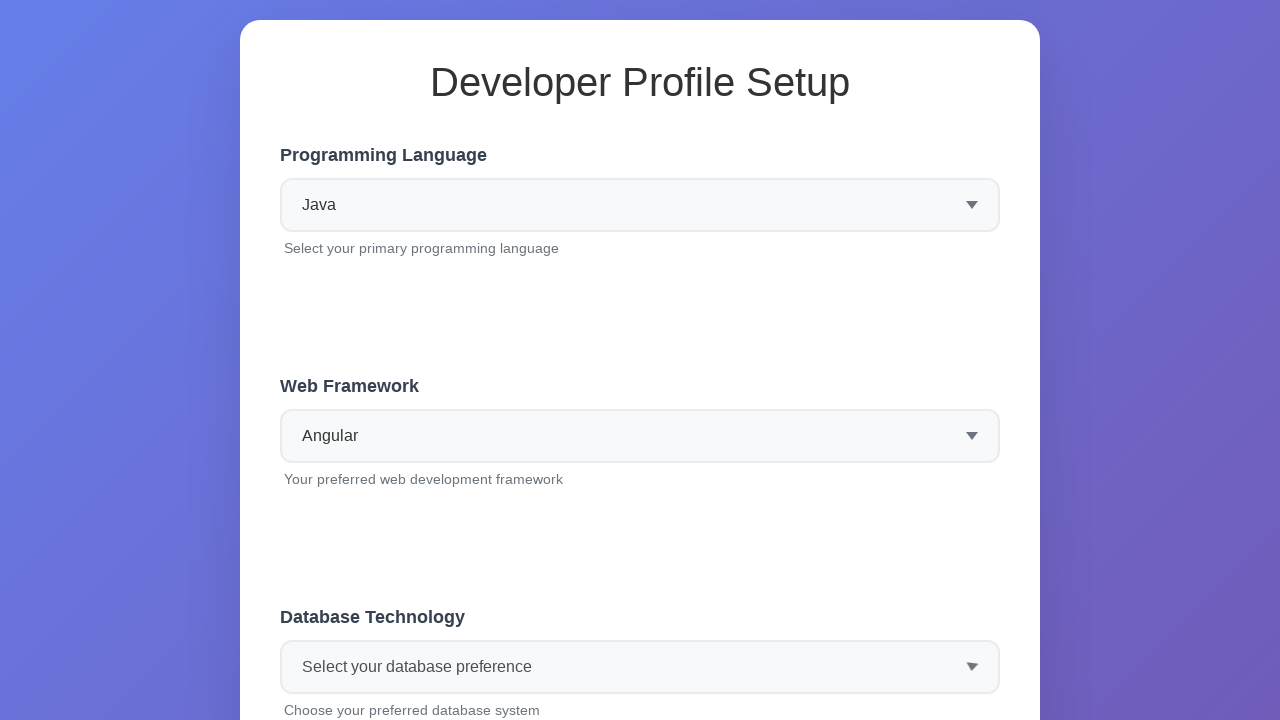

Selected 'PostgreSQL' from database preference dropdown at (640, 360) on internal:text="PostgreSQL"s
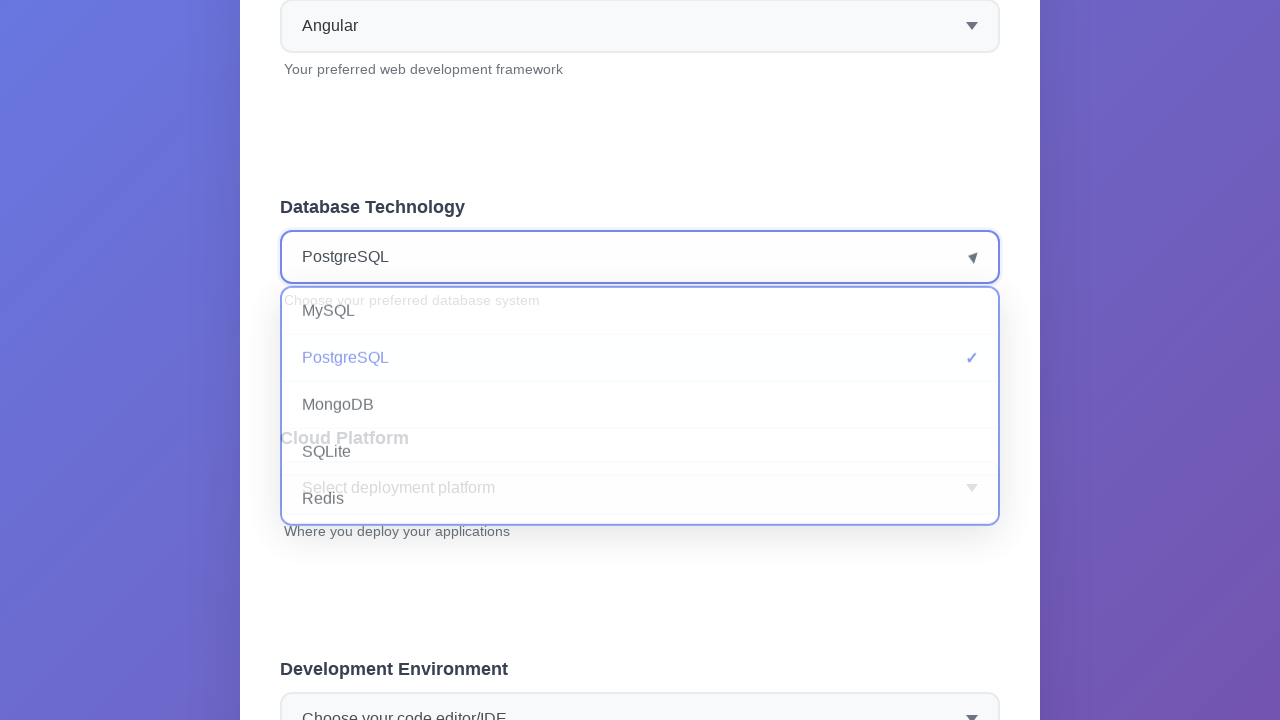

Clicked on experience level dropdown at (402, 406) on xpath=//span[text()='Select your experience level']
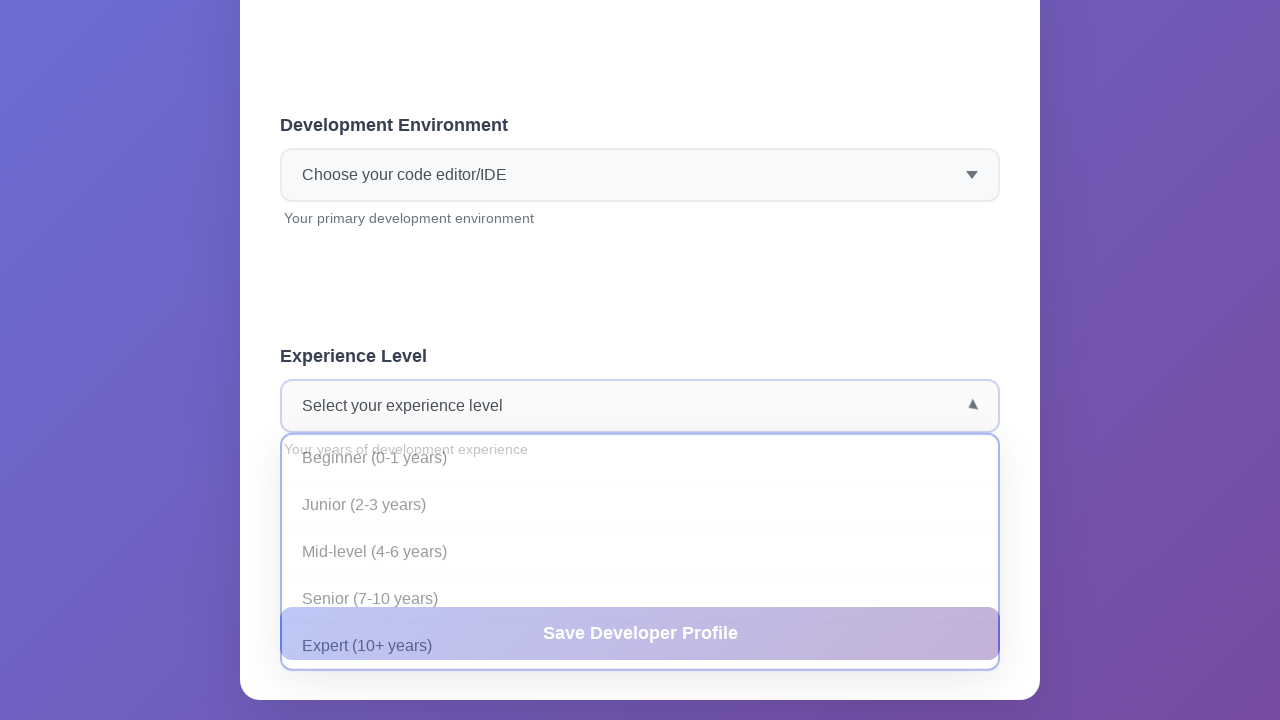

Selected 'Junior (2-3 years)' from experience level dropdown at (640, 510) on internal:text="Junior (2-3 years)"s
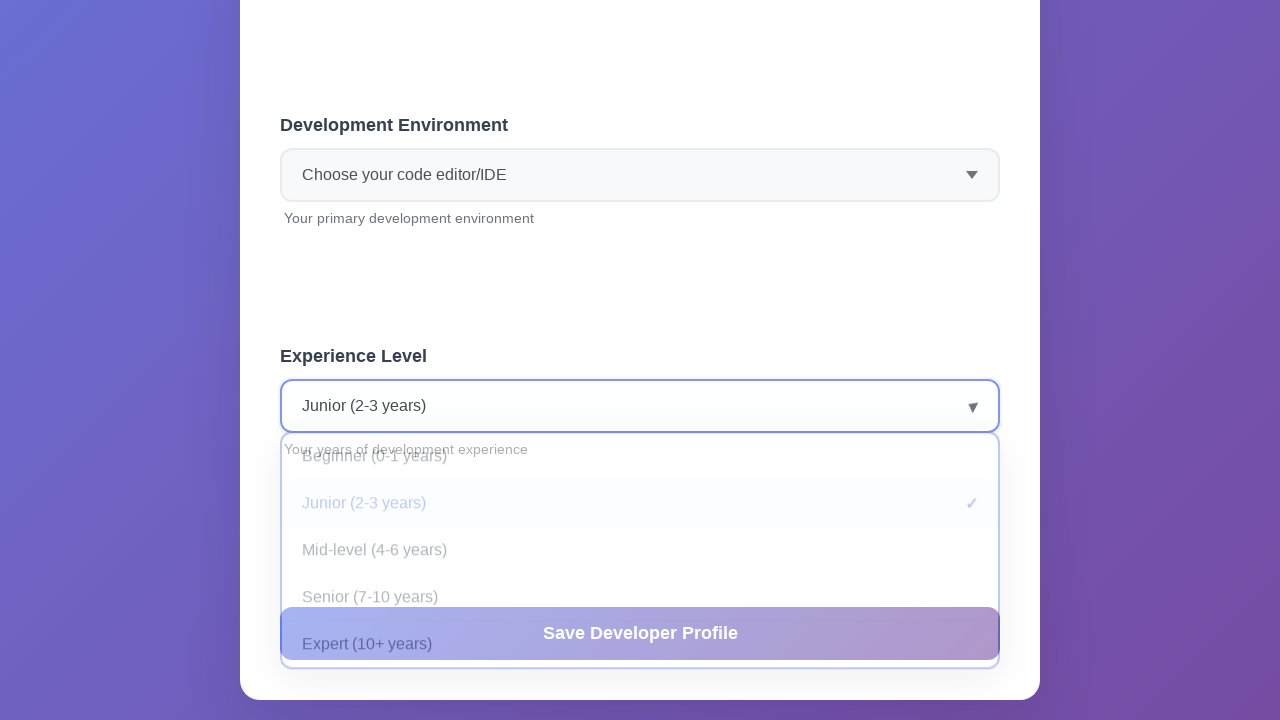

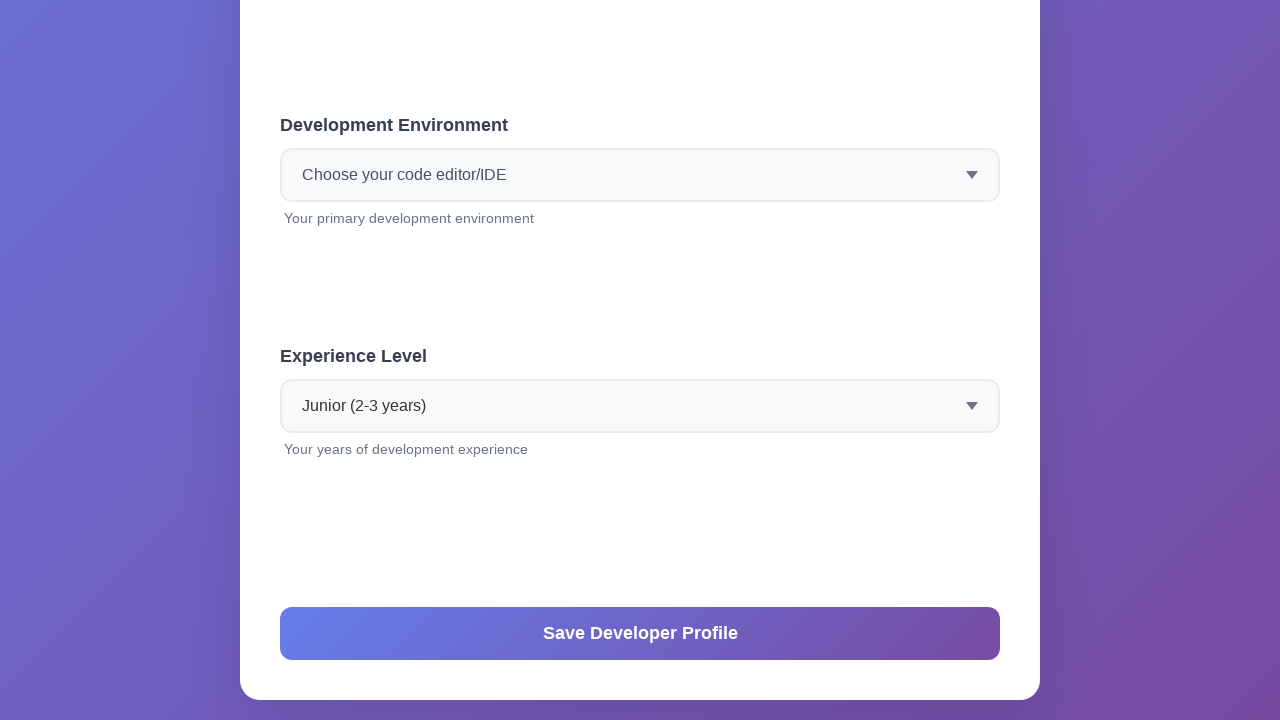